Navigates to a Selenium test page and clicks on the consoleLog button to trigger a console.log event

Starting URL: https://www.selenium.dev/selenium/web/bidi/logEntryAdded.html

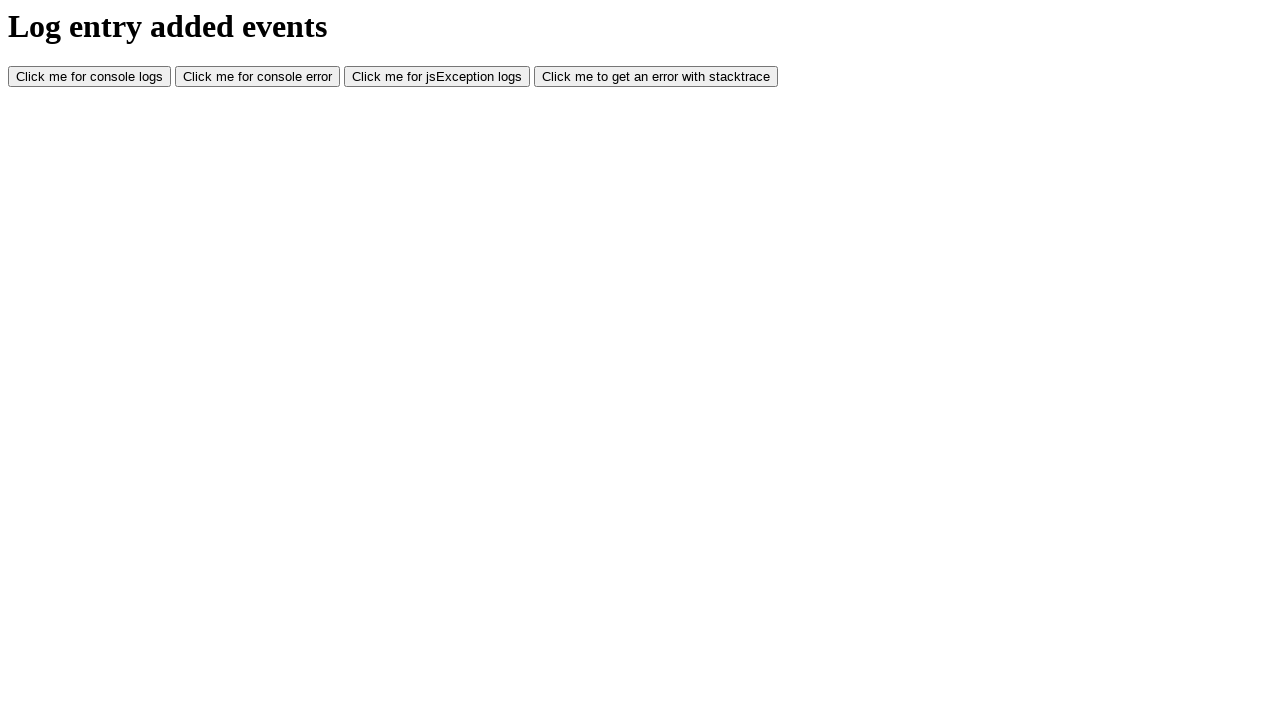

Navigated to Selenium BiDi logEntryAdded test page
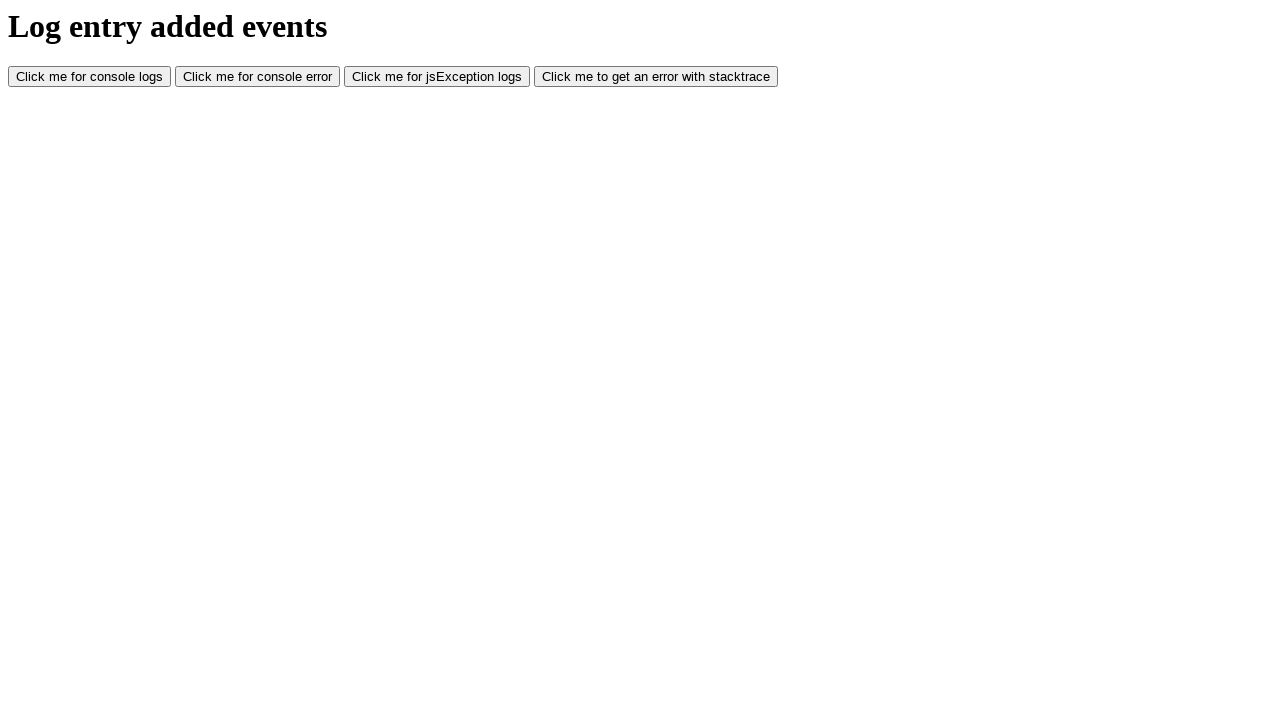

Clicked consoleLog button to trigger console.log event at (90, 77) on #consoleLog
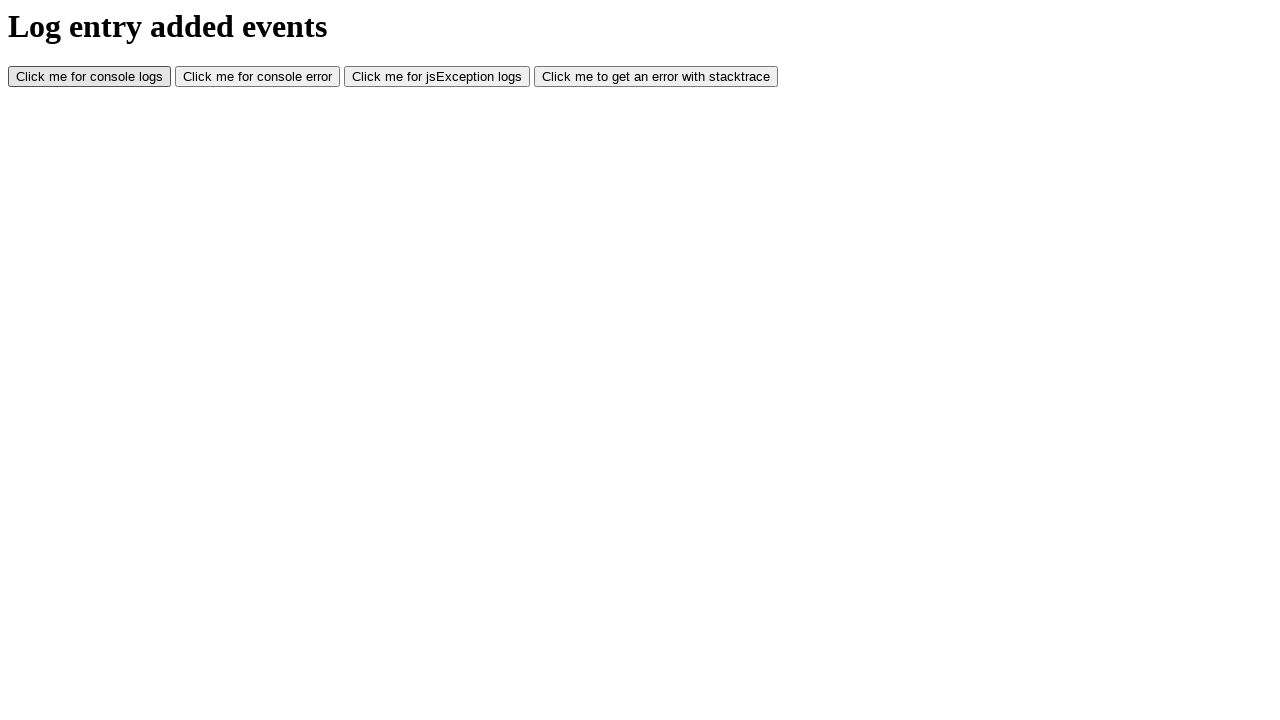

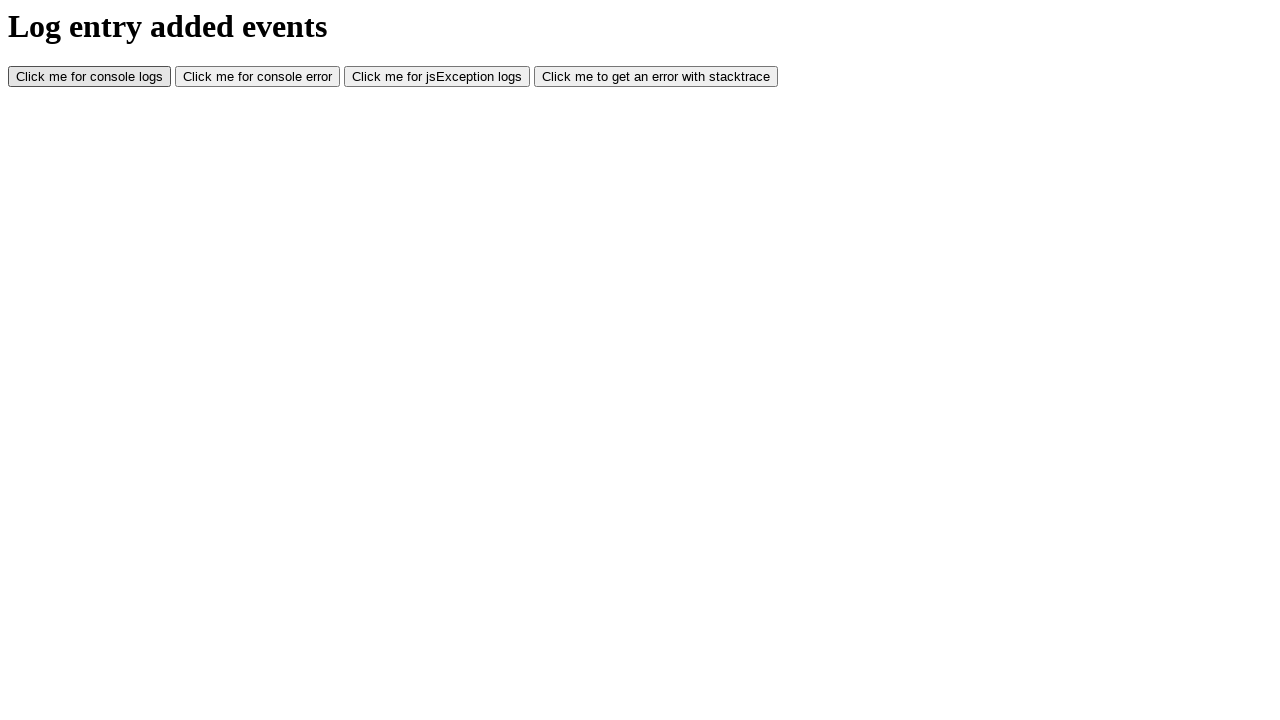